Tests hover functionality by moving mouse over three different images and verifying that corresponding user information is displayed

Starting URL: https://practice.cydeo.com/hovers

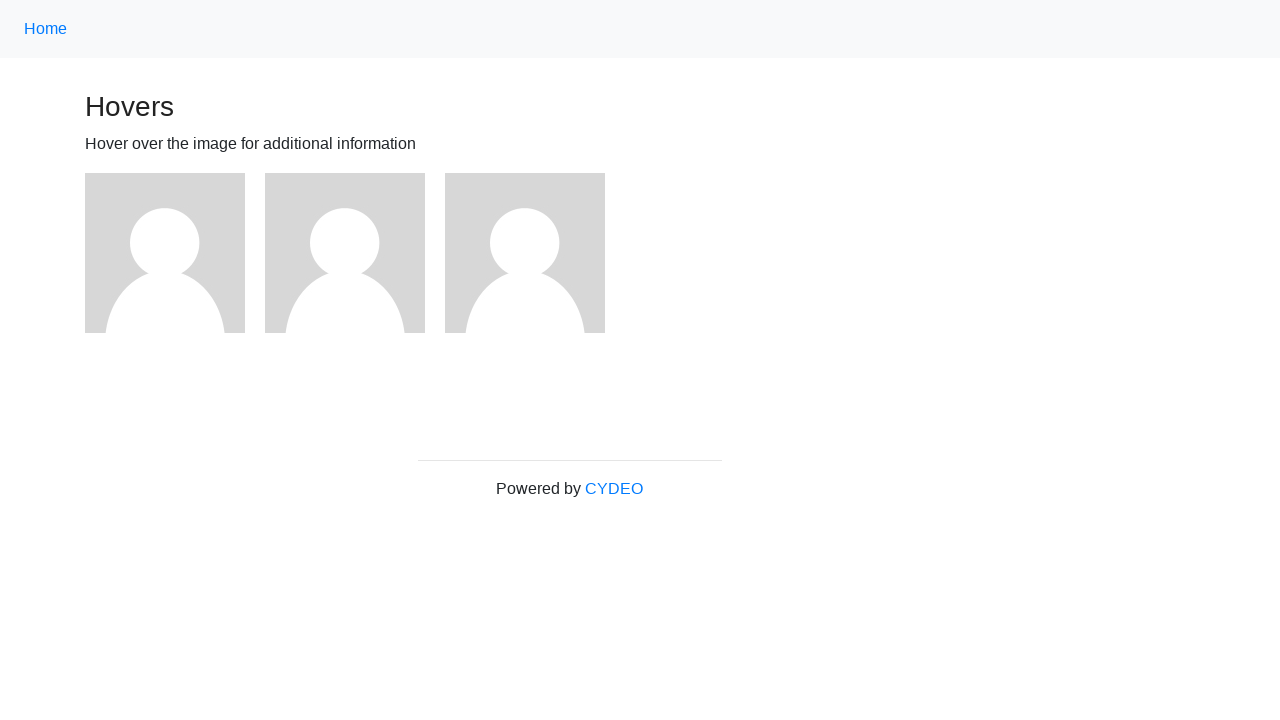

Located first image element
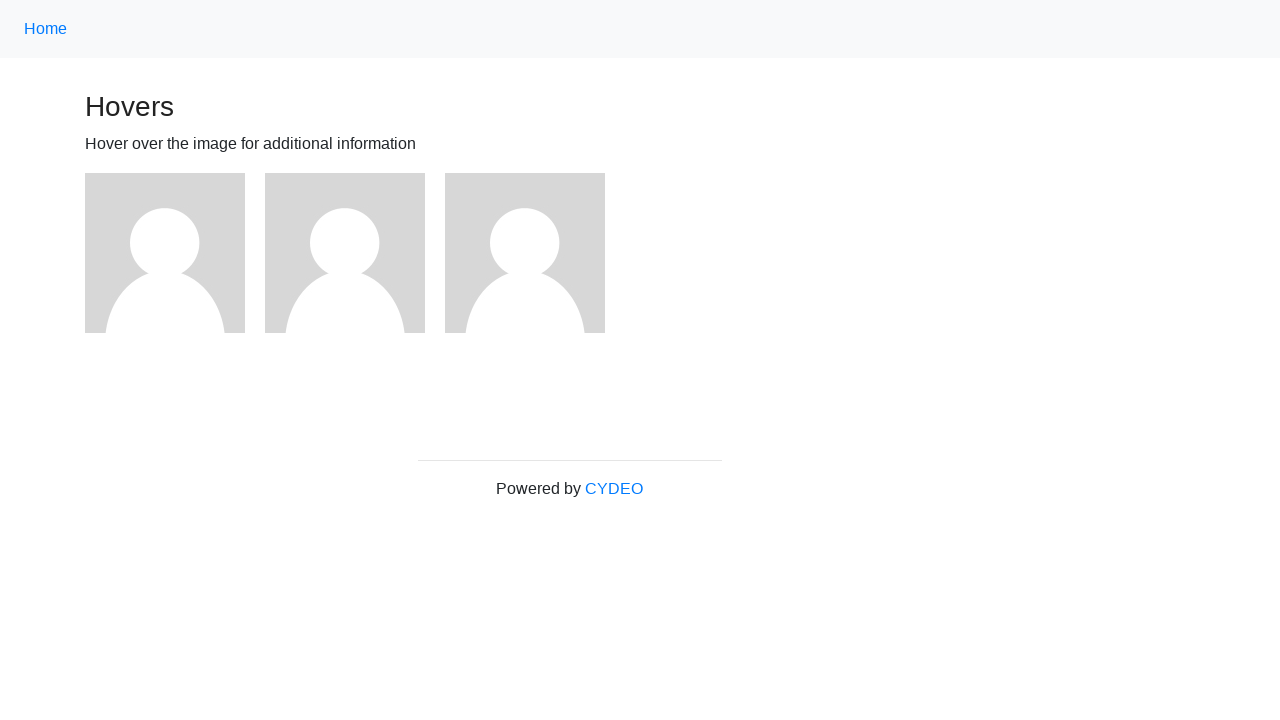

Located second image element
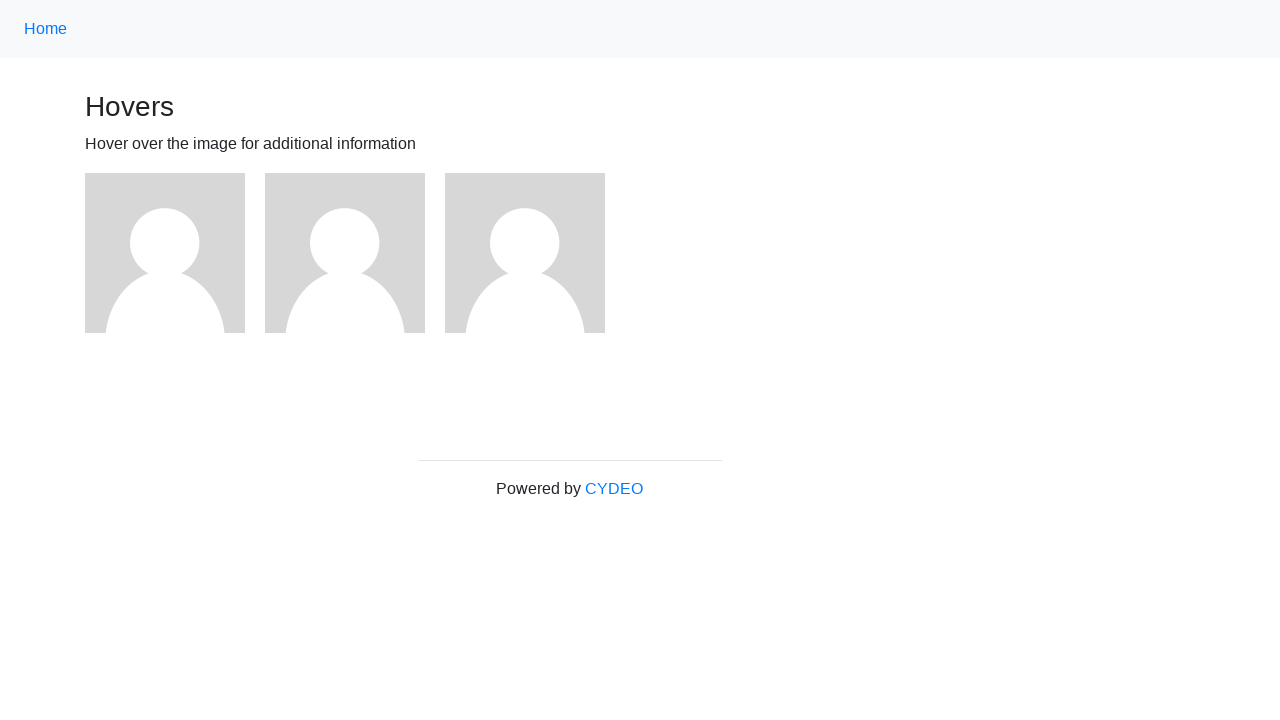

Located third image element
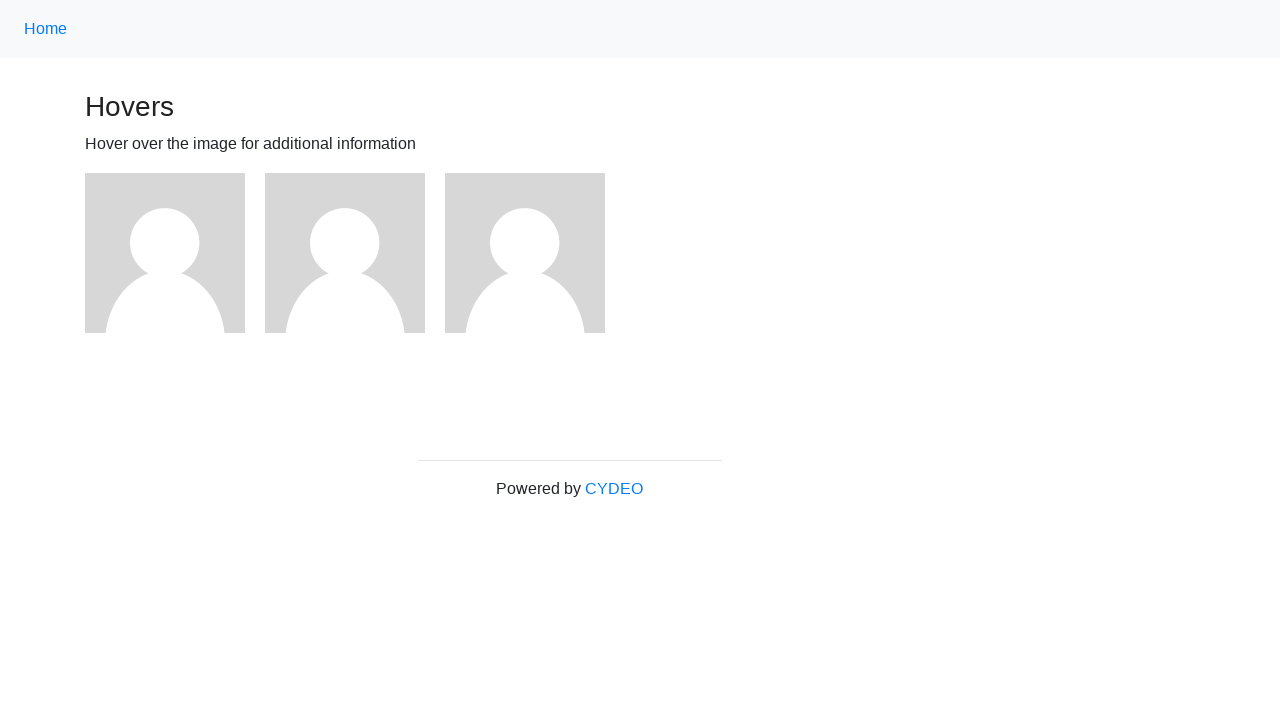

Hovered over first image at (165, 253) on (//img)[1]
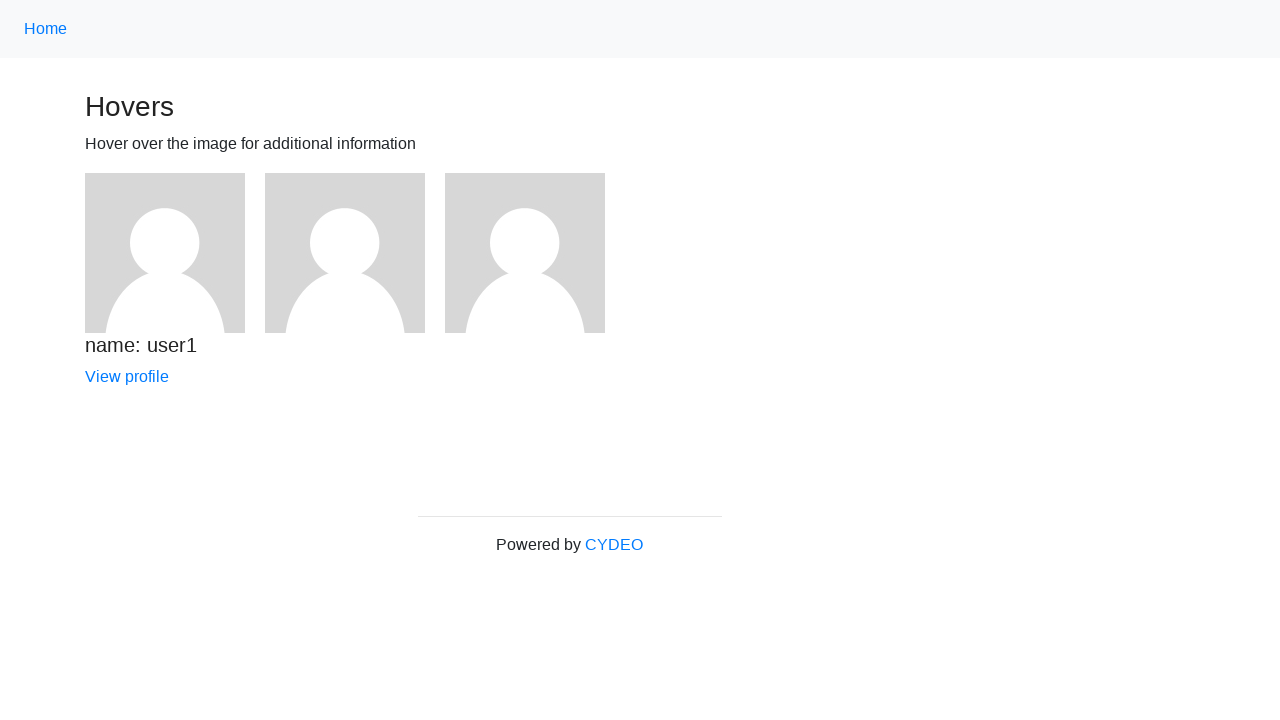

Verified user1 information is displayed
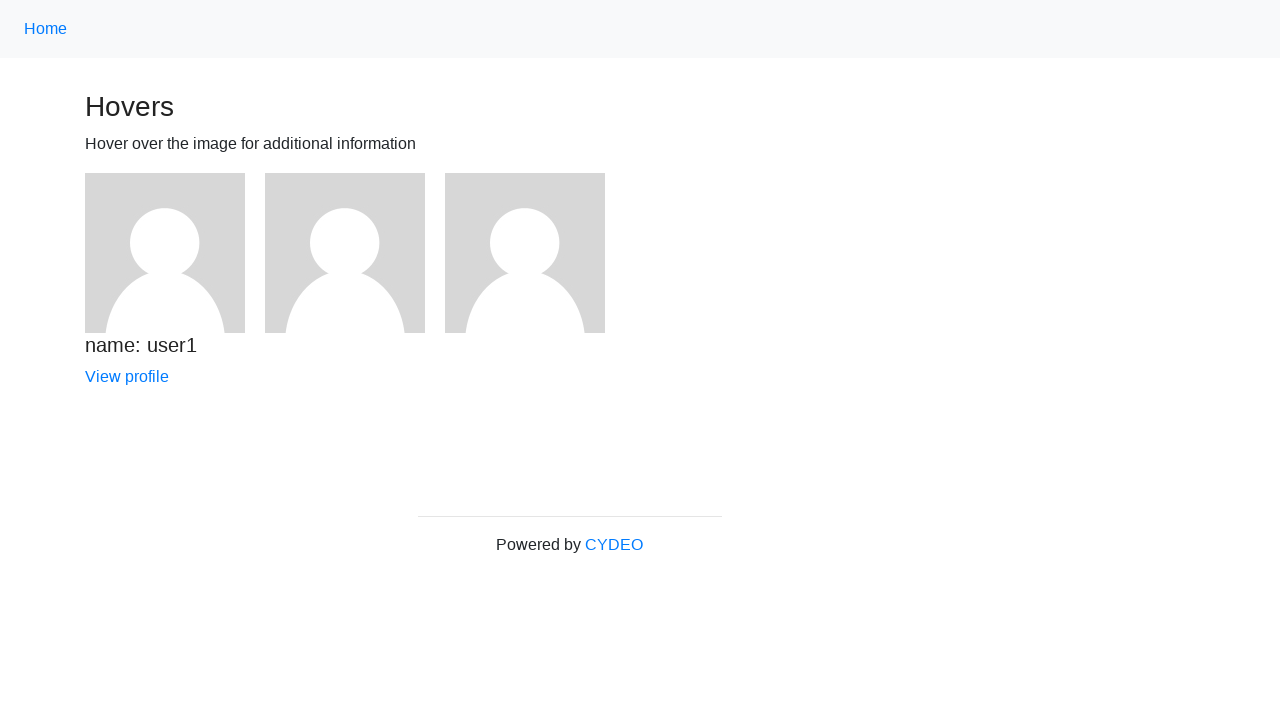

Hovered over second image at (345, 253) on (//img)[2]
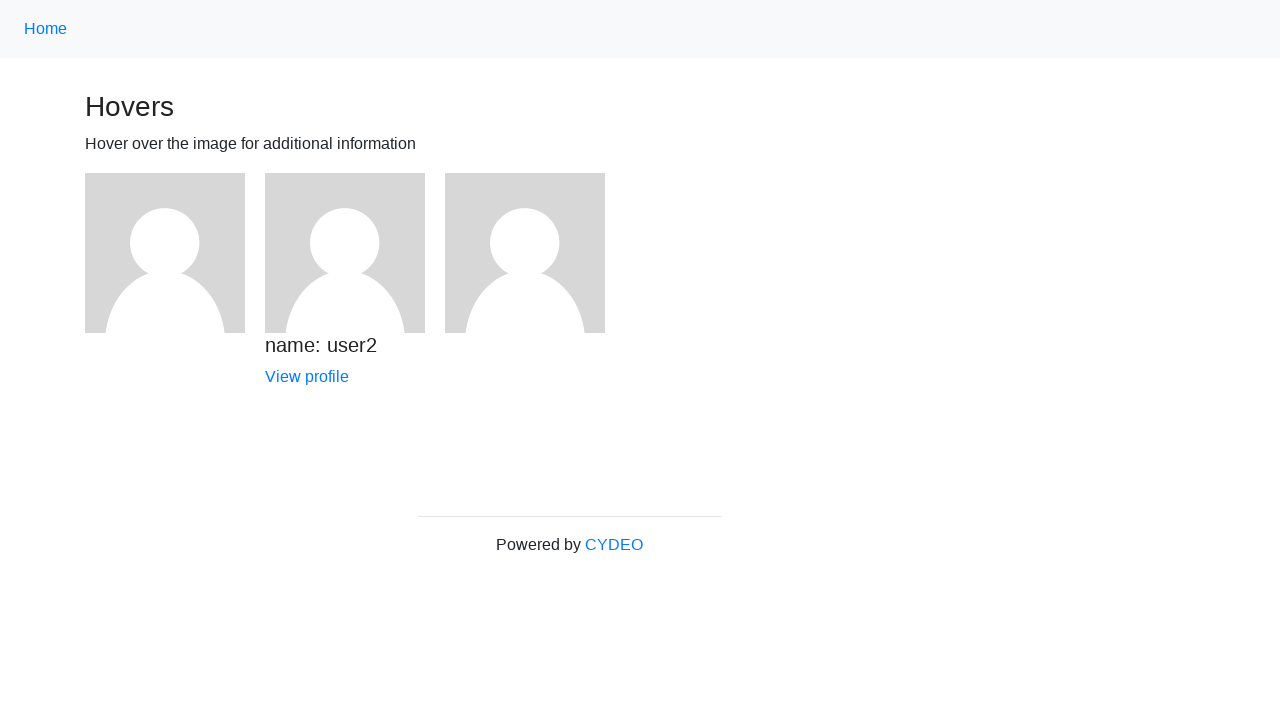

Verified user2 information is displayed
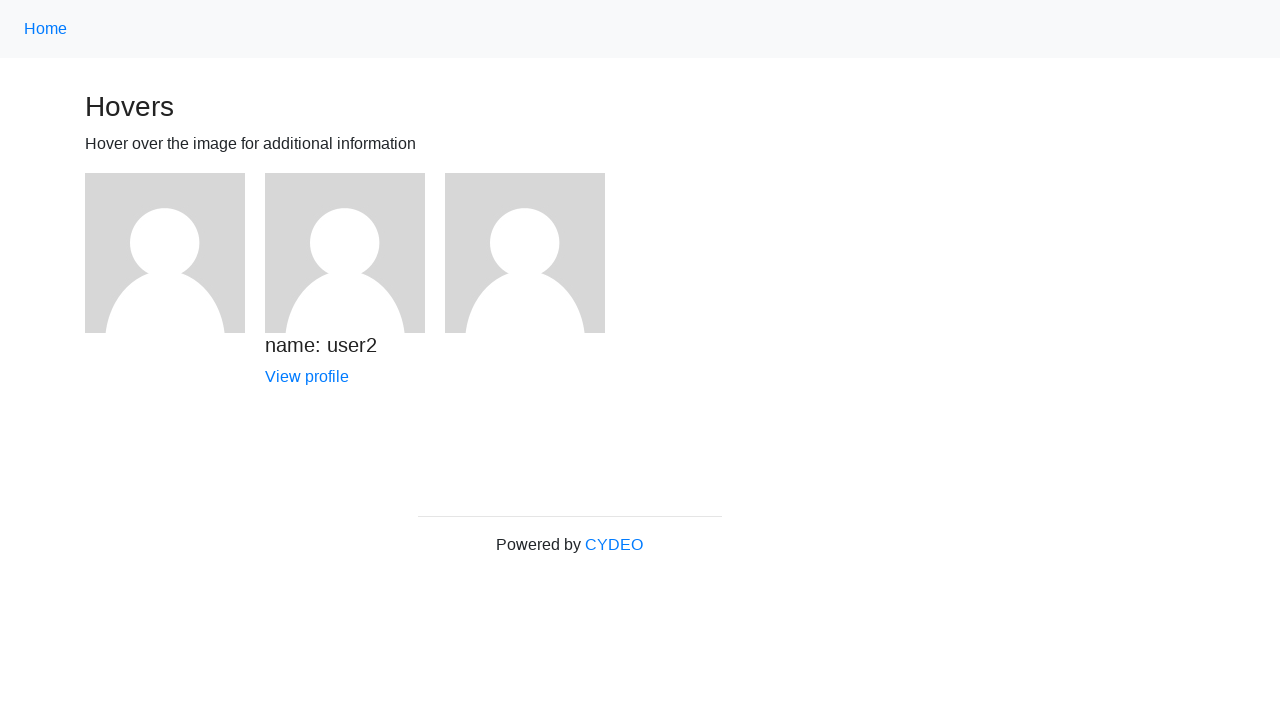

Hovered over third image at (525, 253) on (//img)[3]
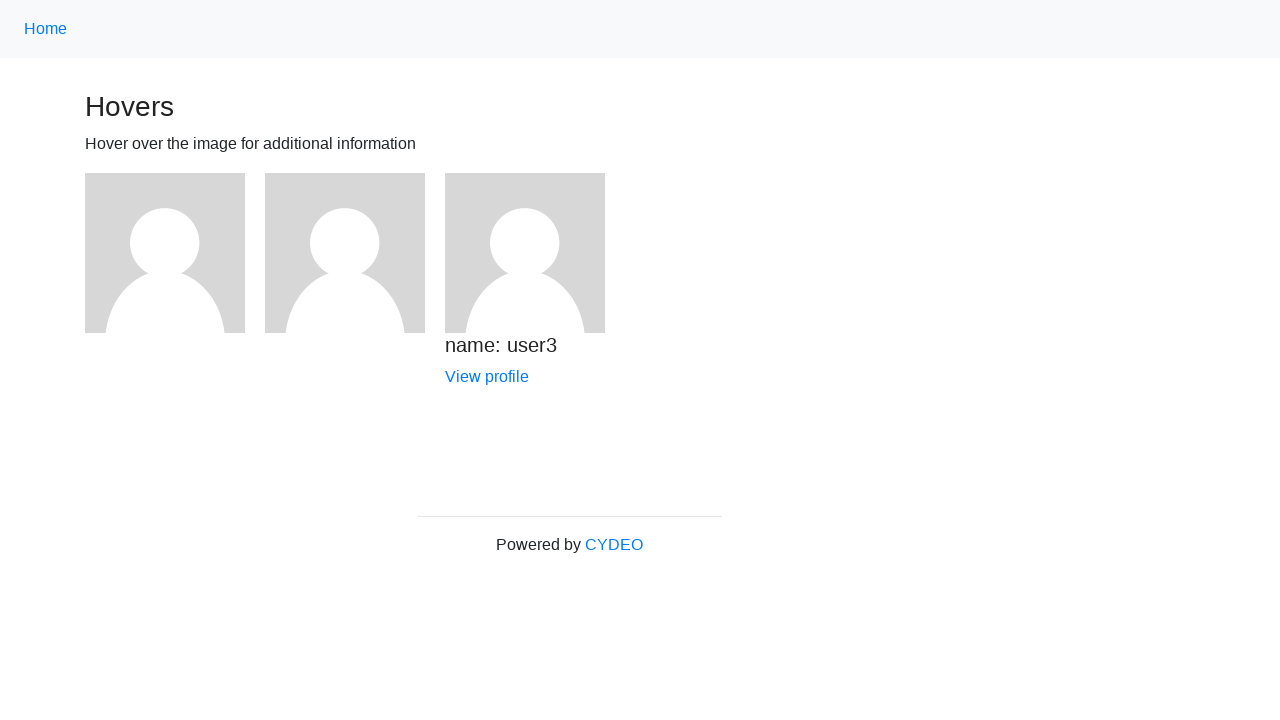

Verified user3 information is displayed
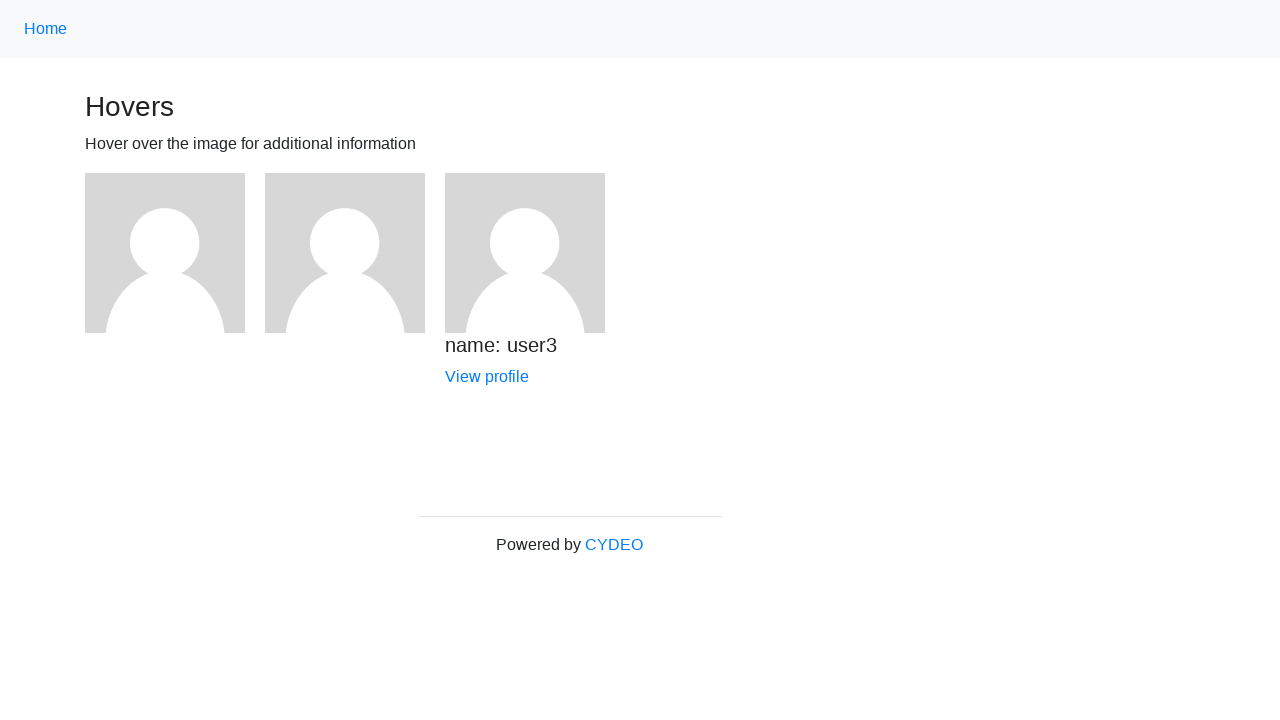

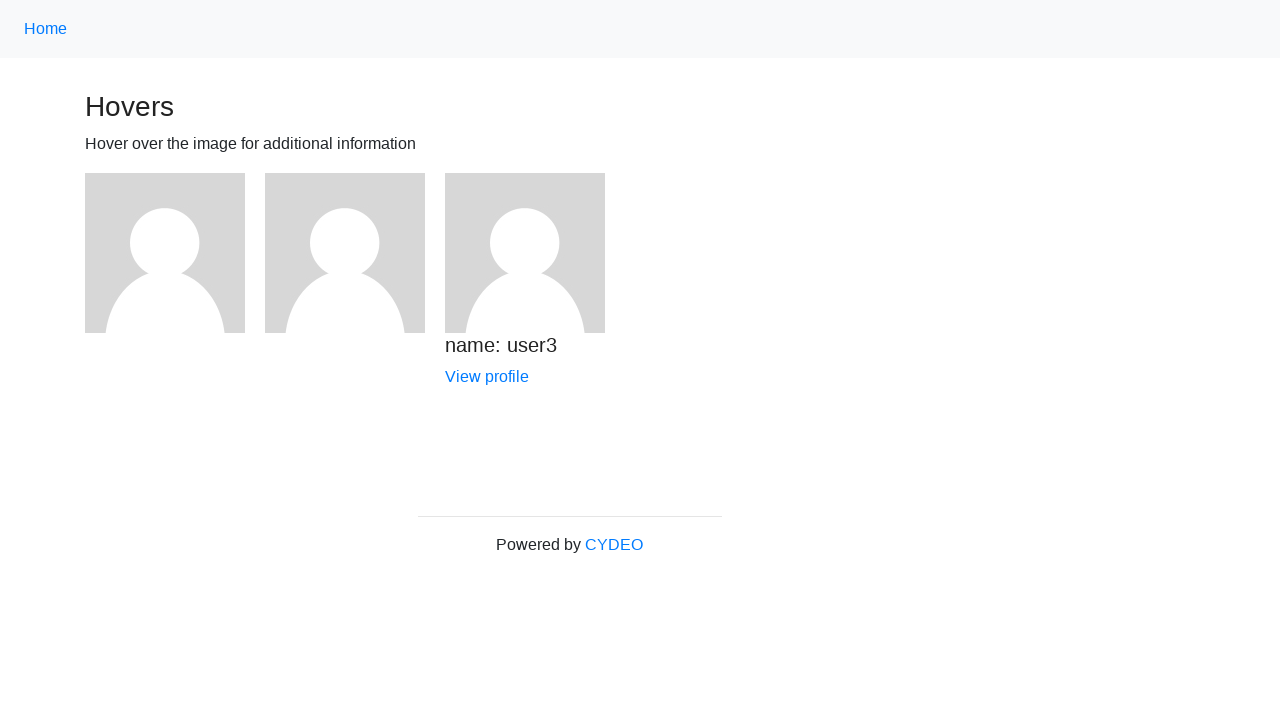